Solves a math captcha by reading a value, calculating a mathematical function, entering the result, and selecting checkbox and radiobutton options before submitting

Starting URL: https://suninjuly.github.io/math.html

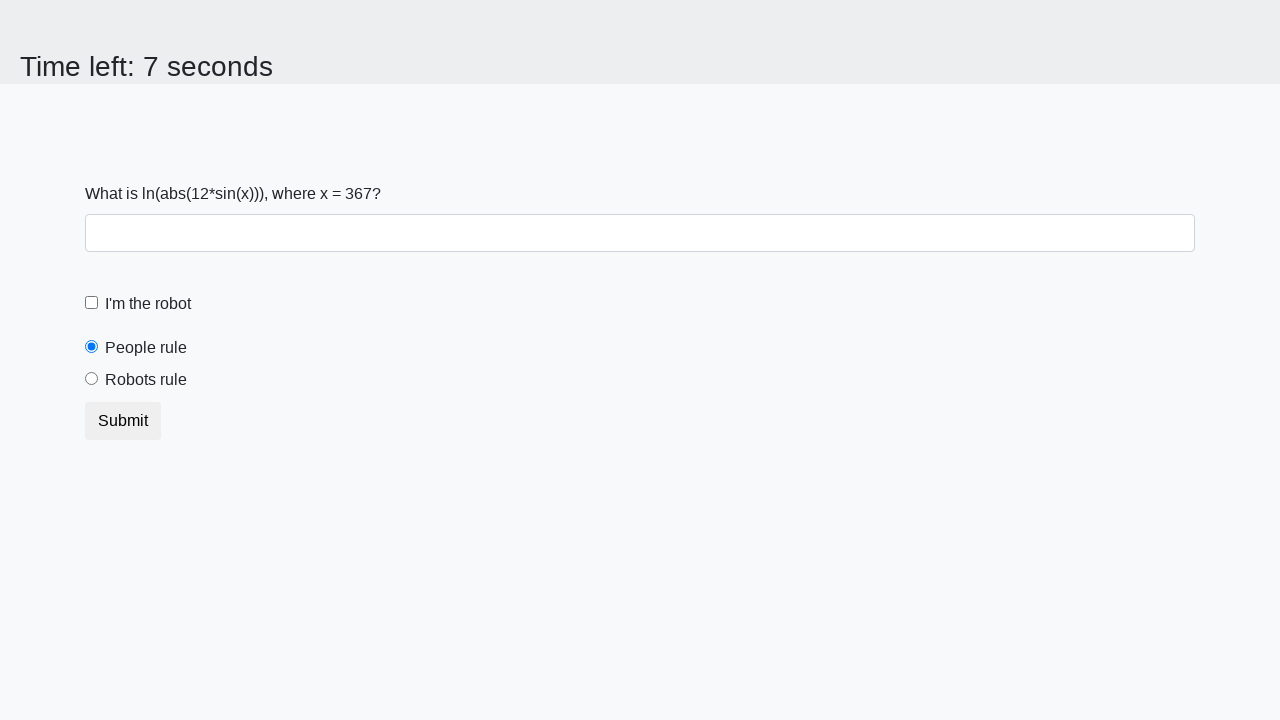

Located the input_value element containing x
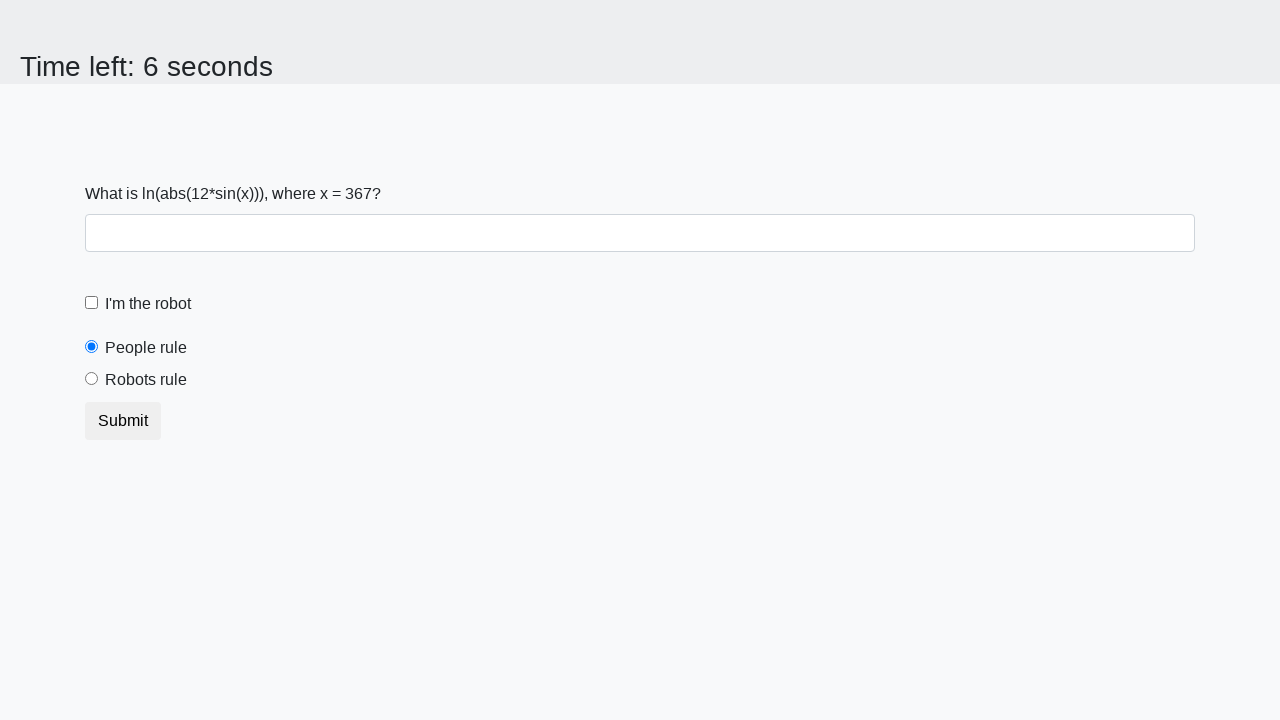

Extracted x value from the page
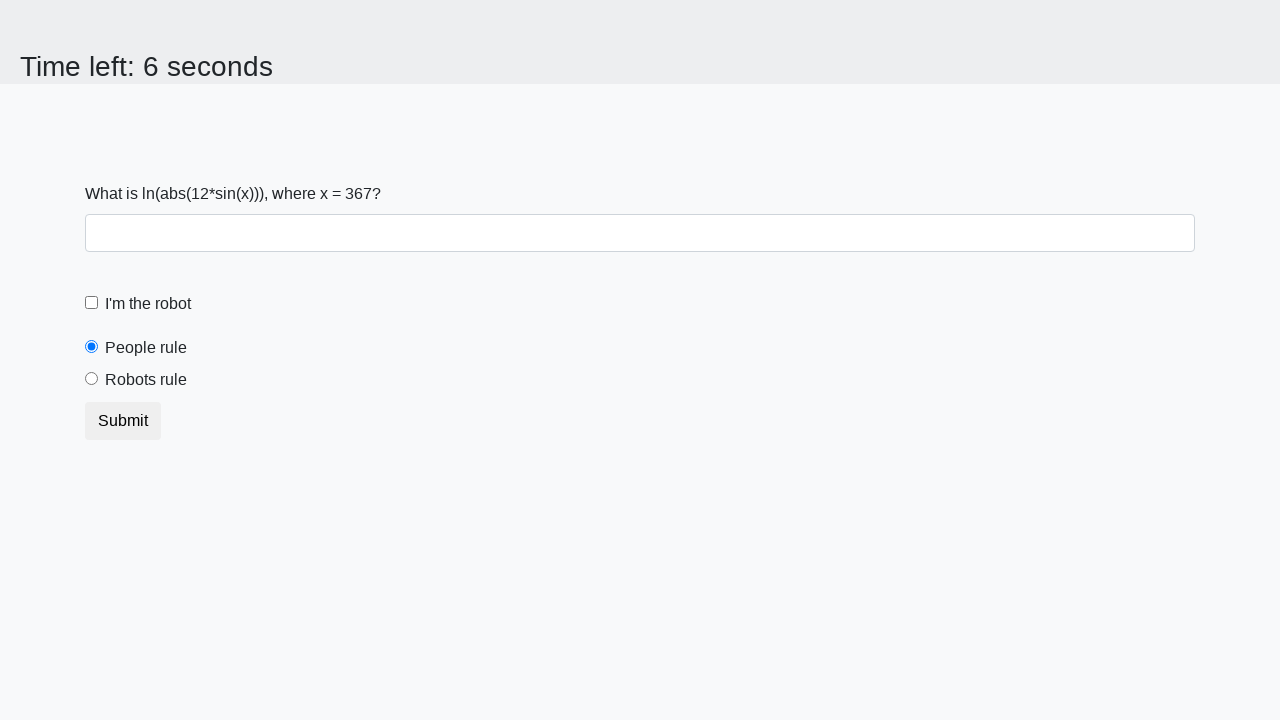

Calculated the mathematical function: log(abs(12*sin(x)))
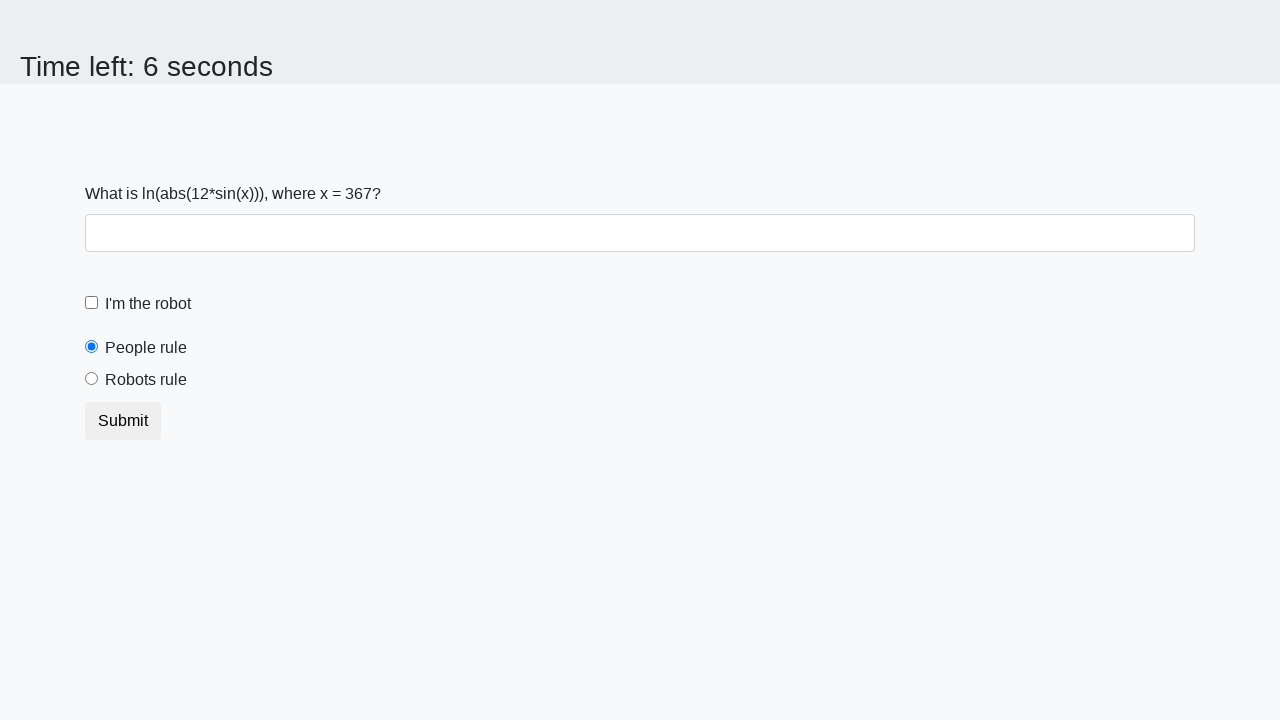

Filled the form control input field with calculated result on xpath=//input[@class='form-control']
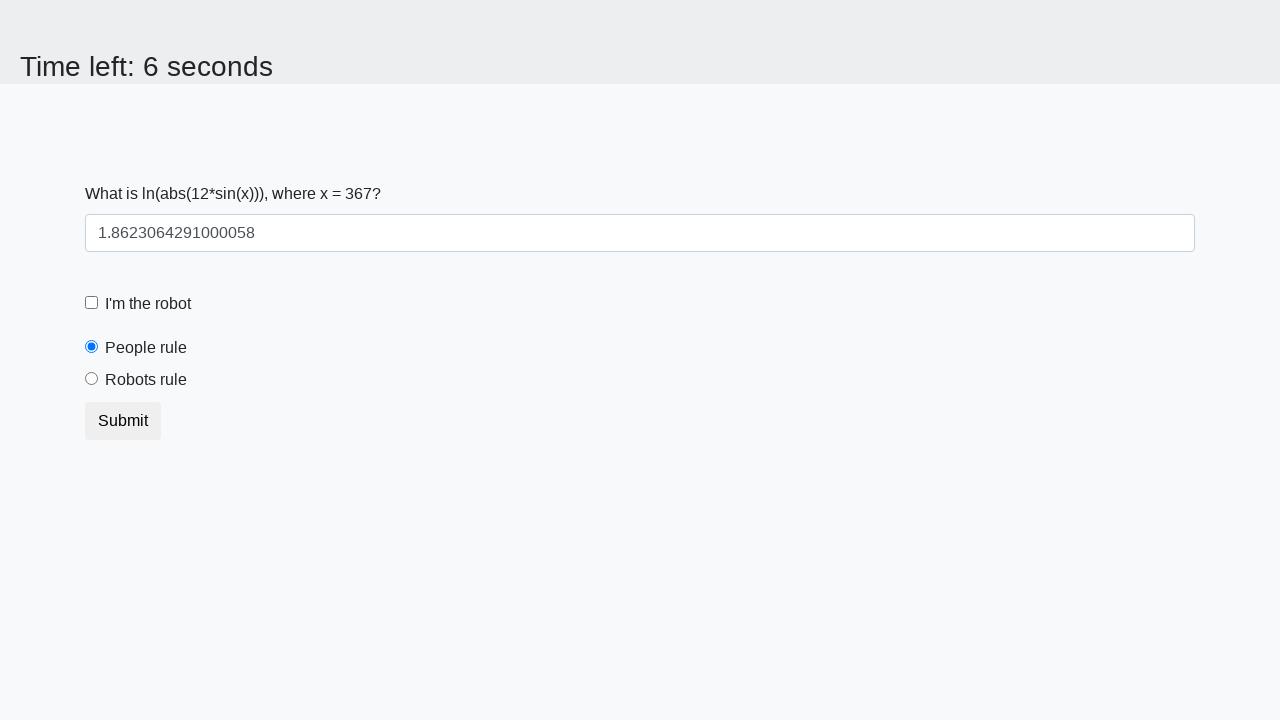

Clicked the 'I'm the robot' checkbox at (92, 303) on xpath=//input[@type='checkbox']
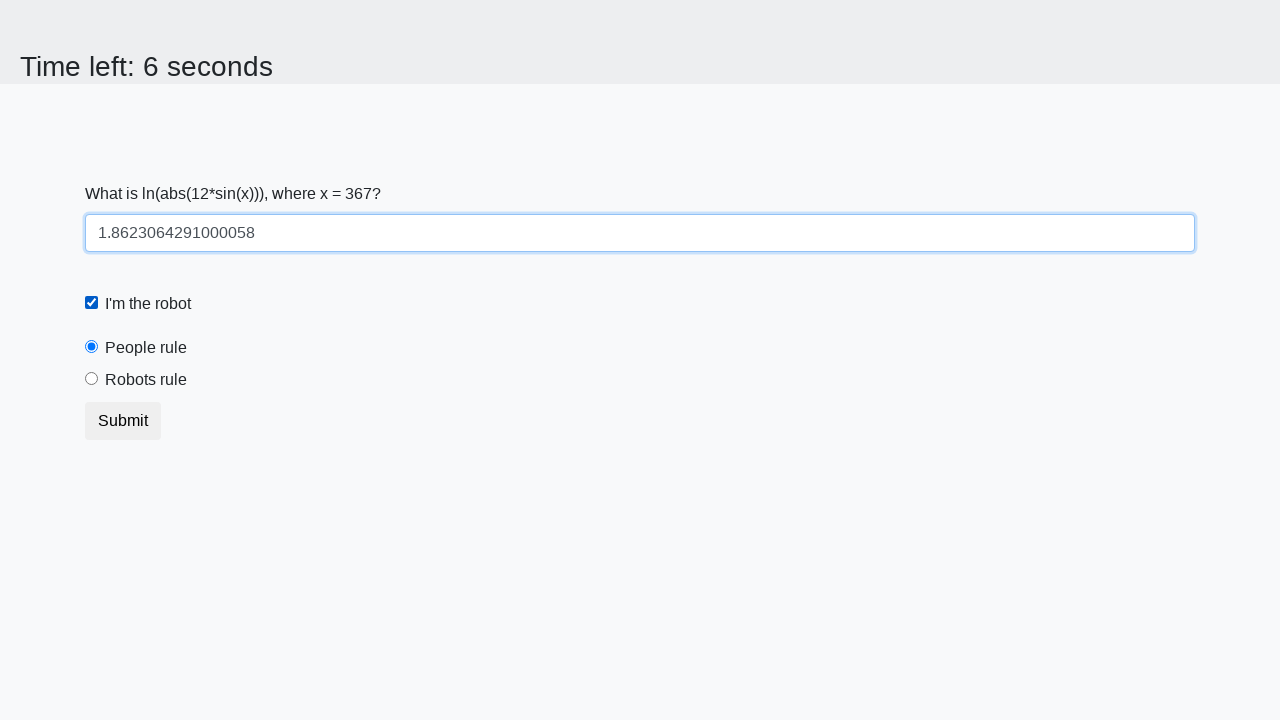

Selected the 'Robots rule!' radio button at (92, 379) on xpath=//input[@id='robotsRule']
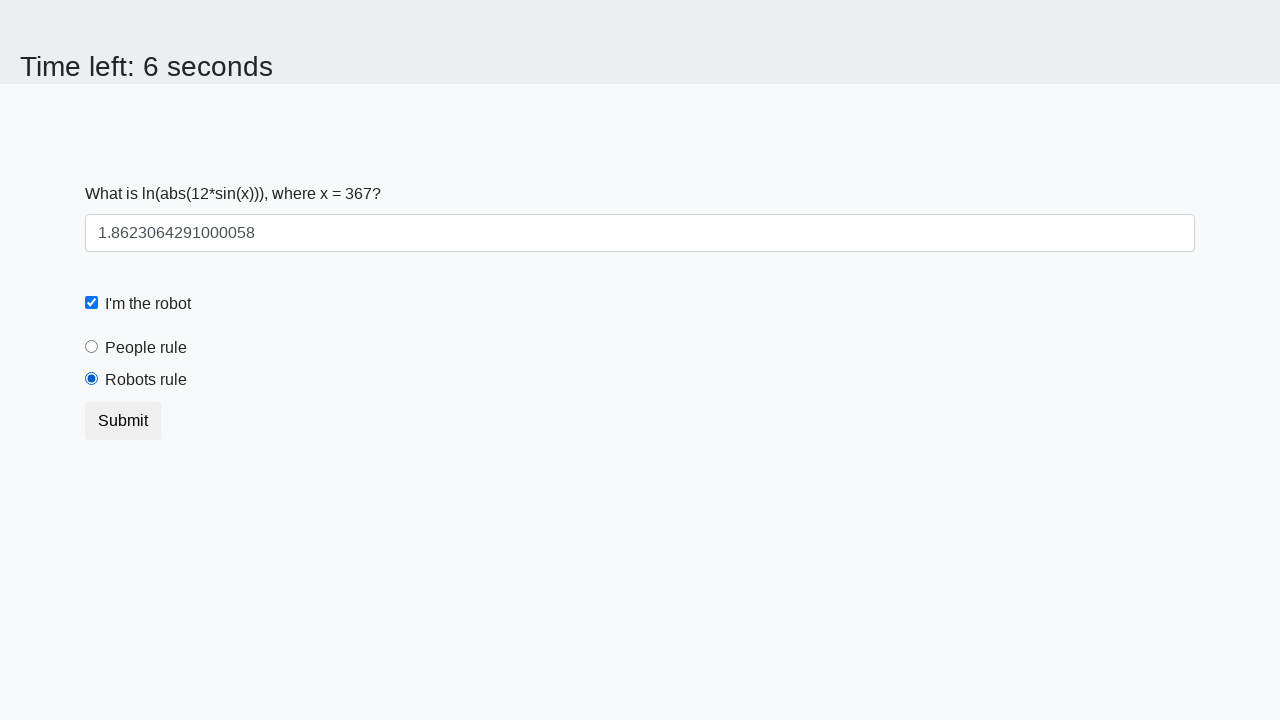

Clicked the Submit button at (123, 421) on css=button.btn
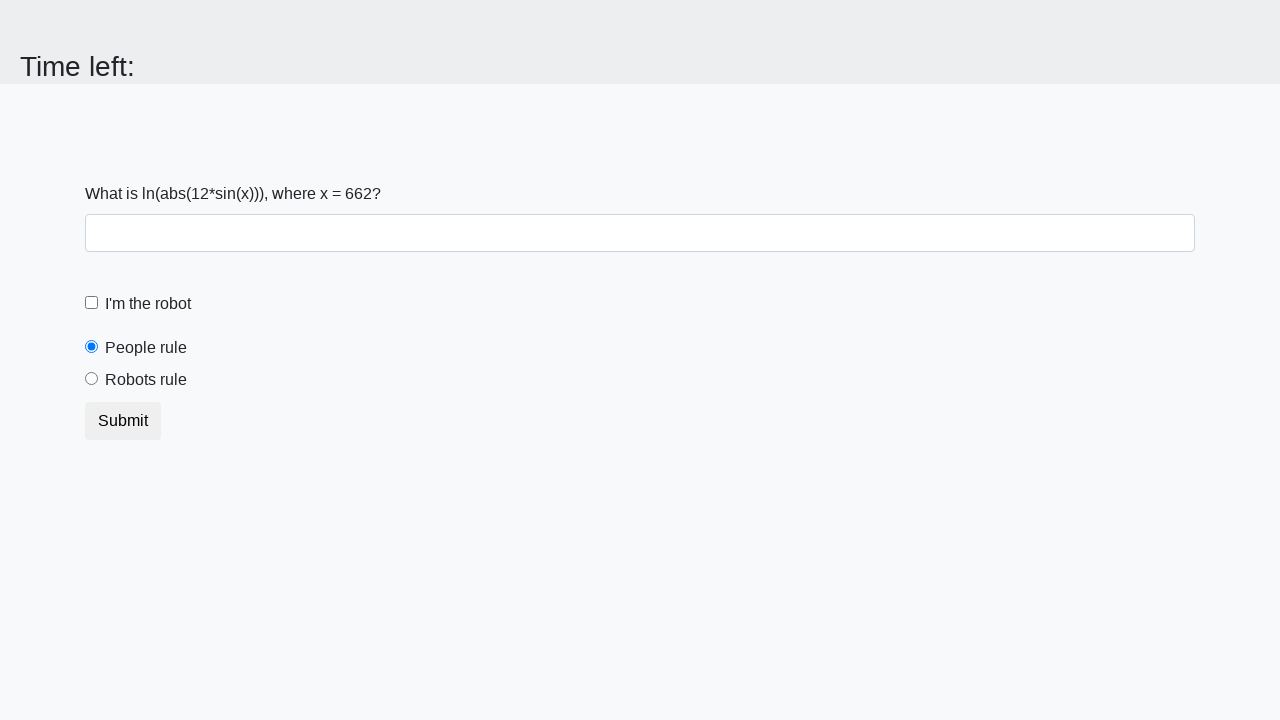

Waited 1 second for the result to appear
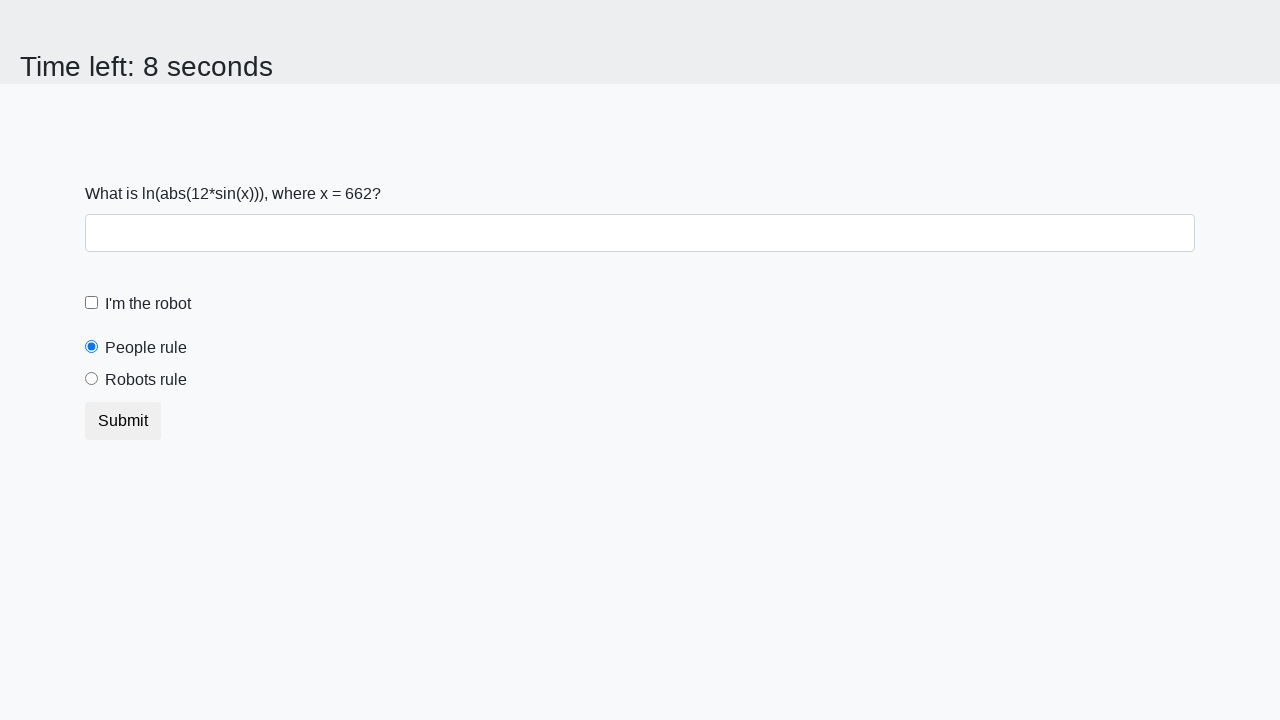

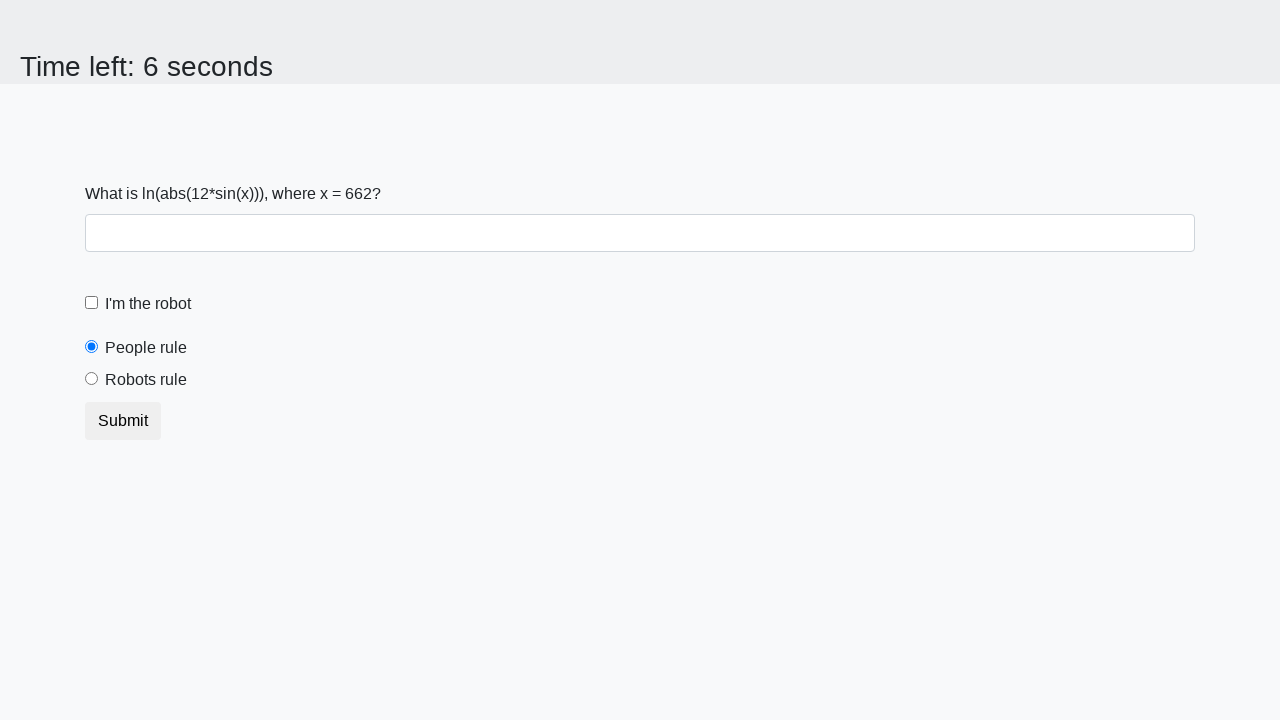